Navigates to the Selenium website and clicks on the Documentation link to access the documentation page.

Starting URL: https://www.selenium.dev/

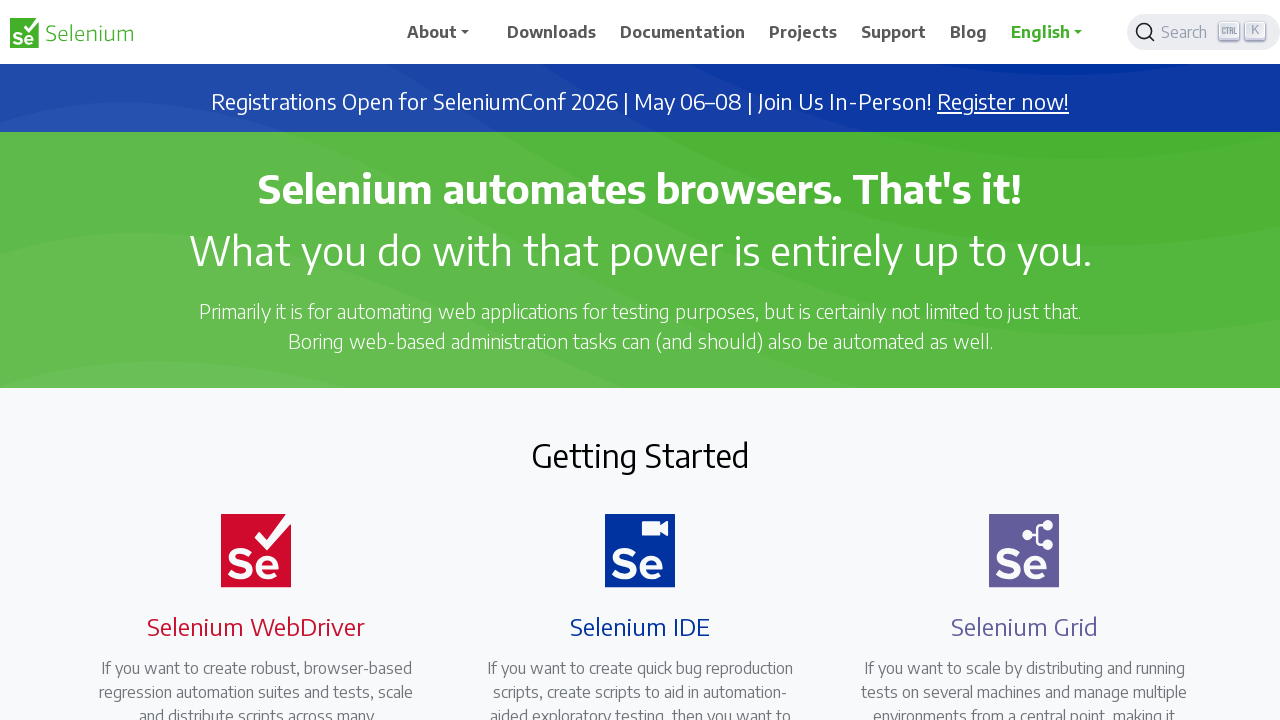

Clicked on the Documentation link at (683, 32) on text=Documentation
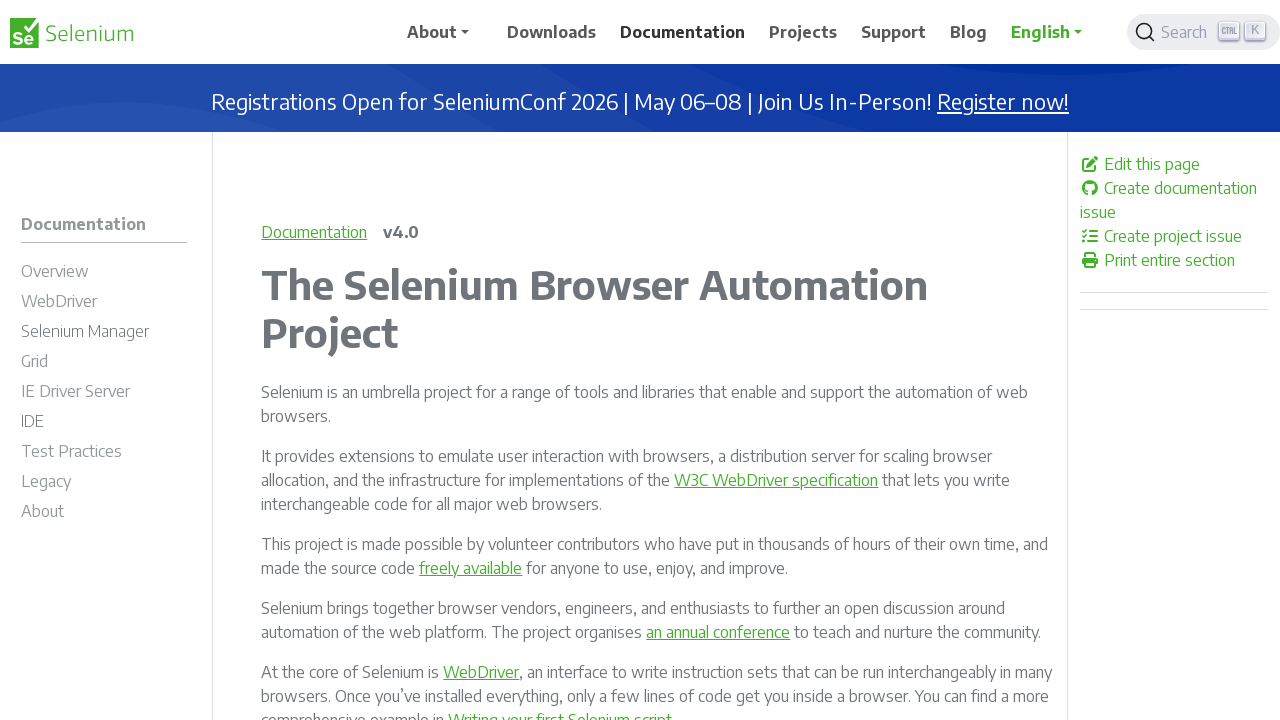

Documentation page loaded and network idle
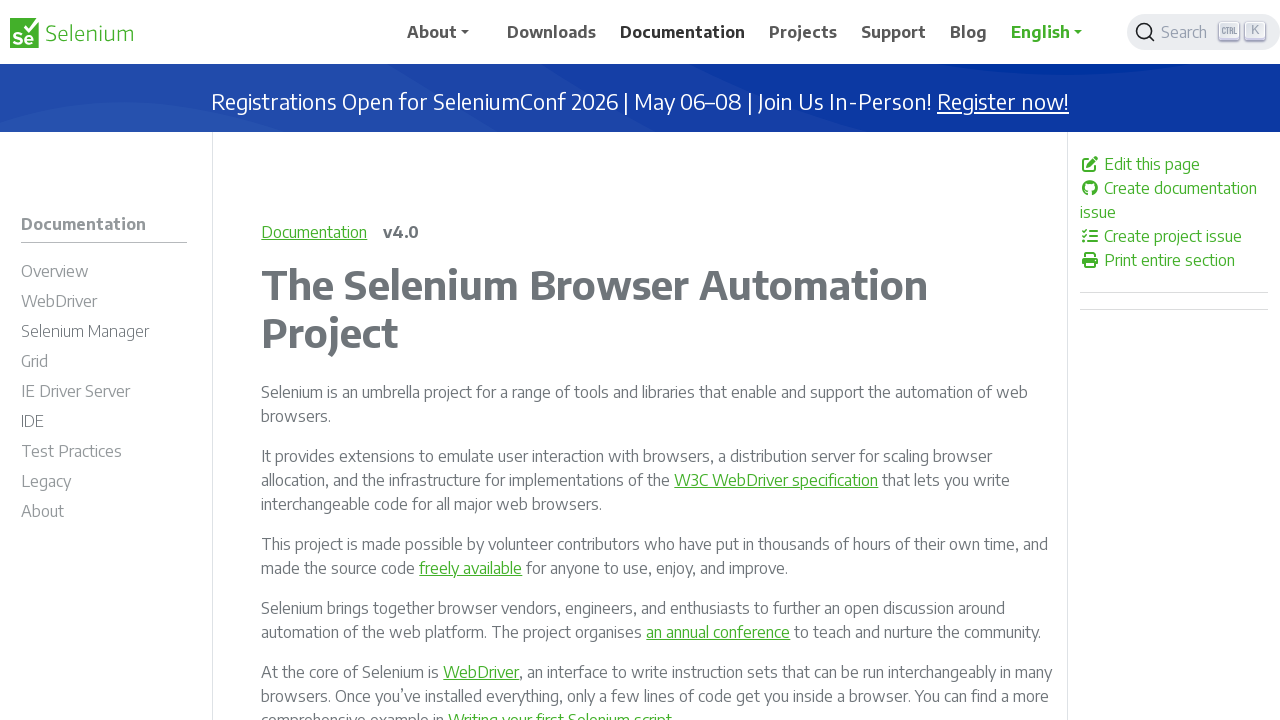

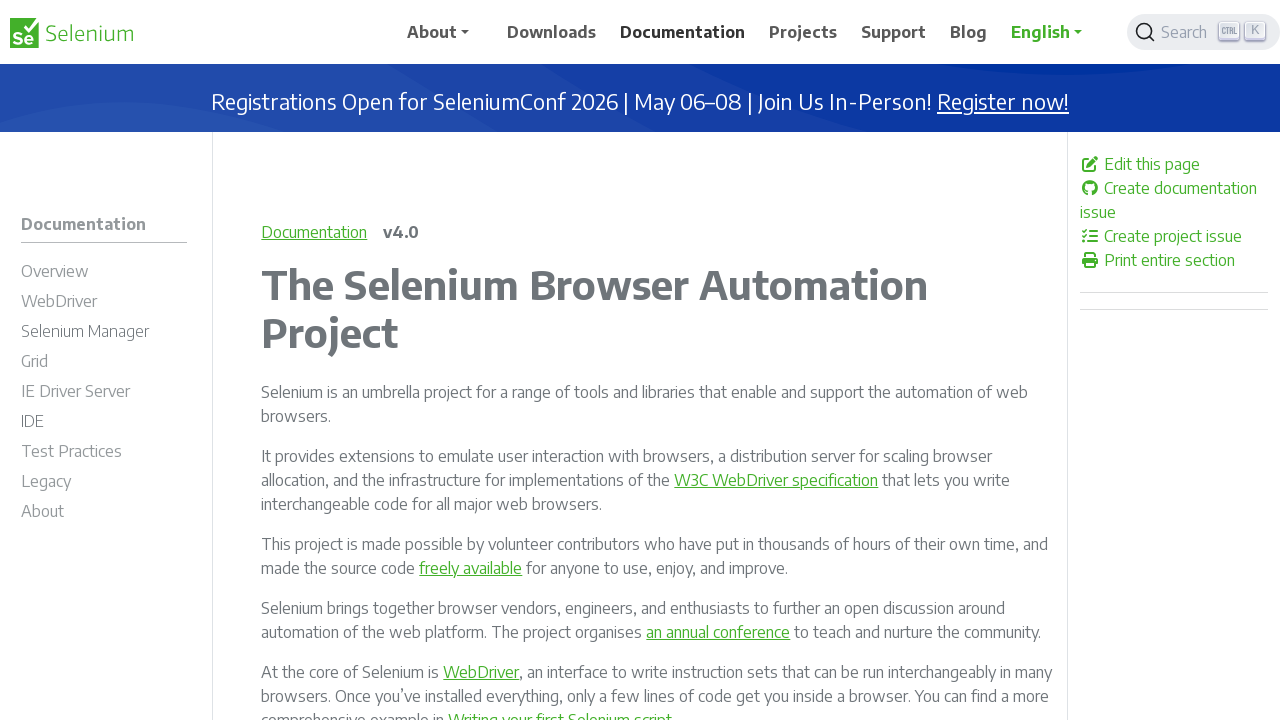